Tests scrolling functionality and multi-select dropdown interaction on the DemoQA select menu page by scrolling down and clicking on dropdown options.

Starting URL: https://demoqa.com/select-menu

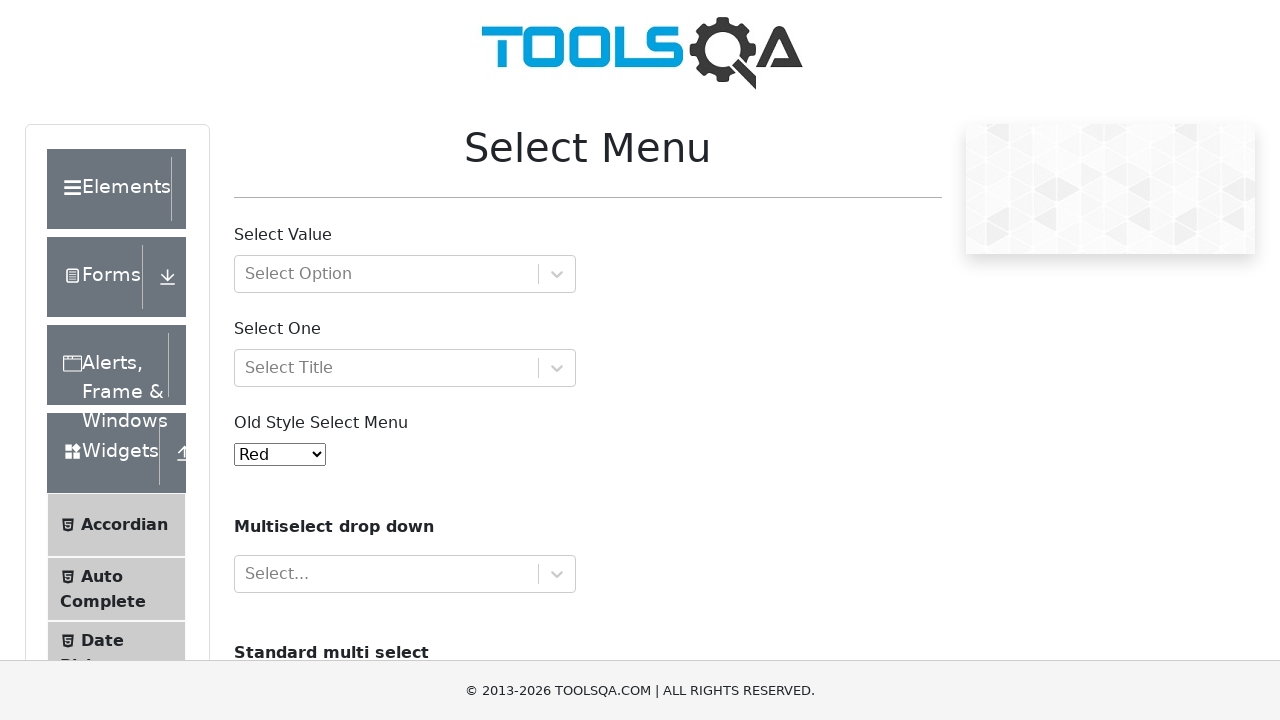

Scrolled down the page by 500 pixels
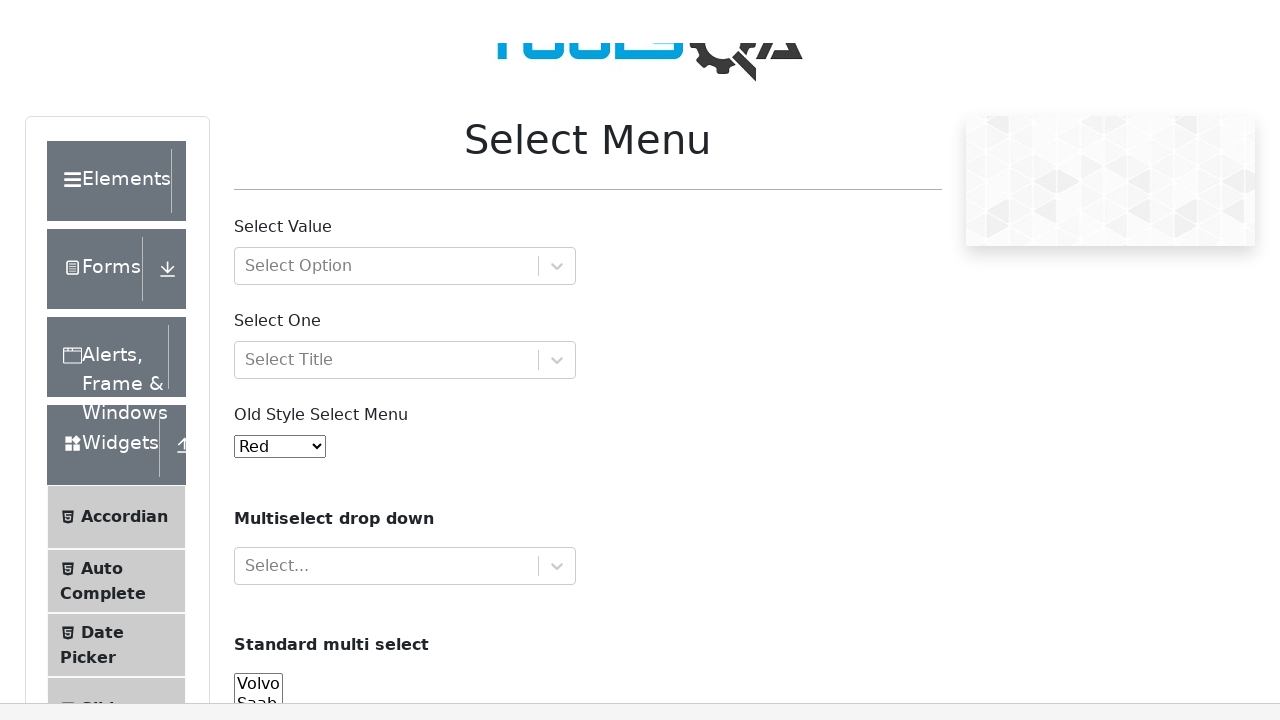

Waited for multi-select dropdown container to be visible
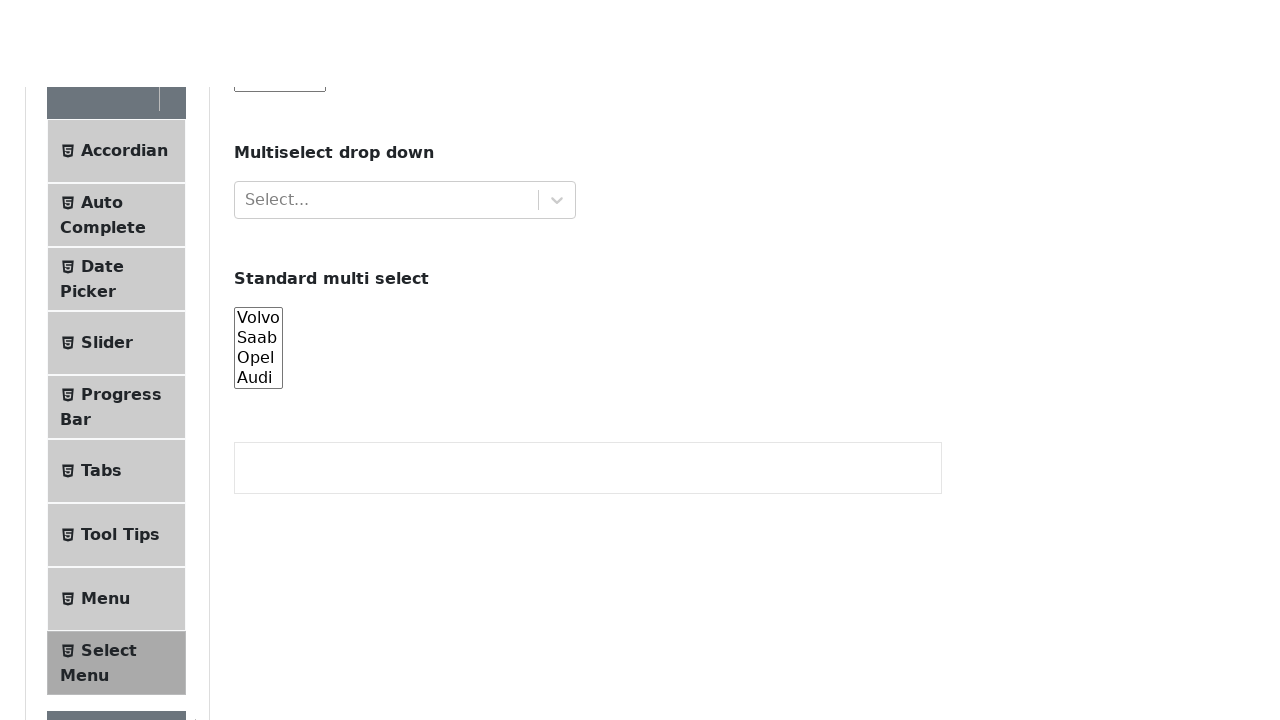

Selected first option (index 0) from multi-select dropdown on #cars
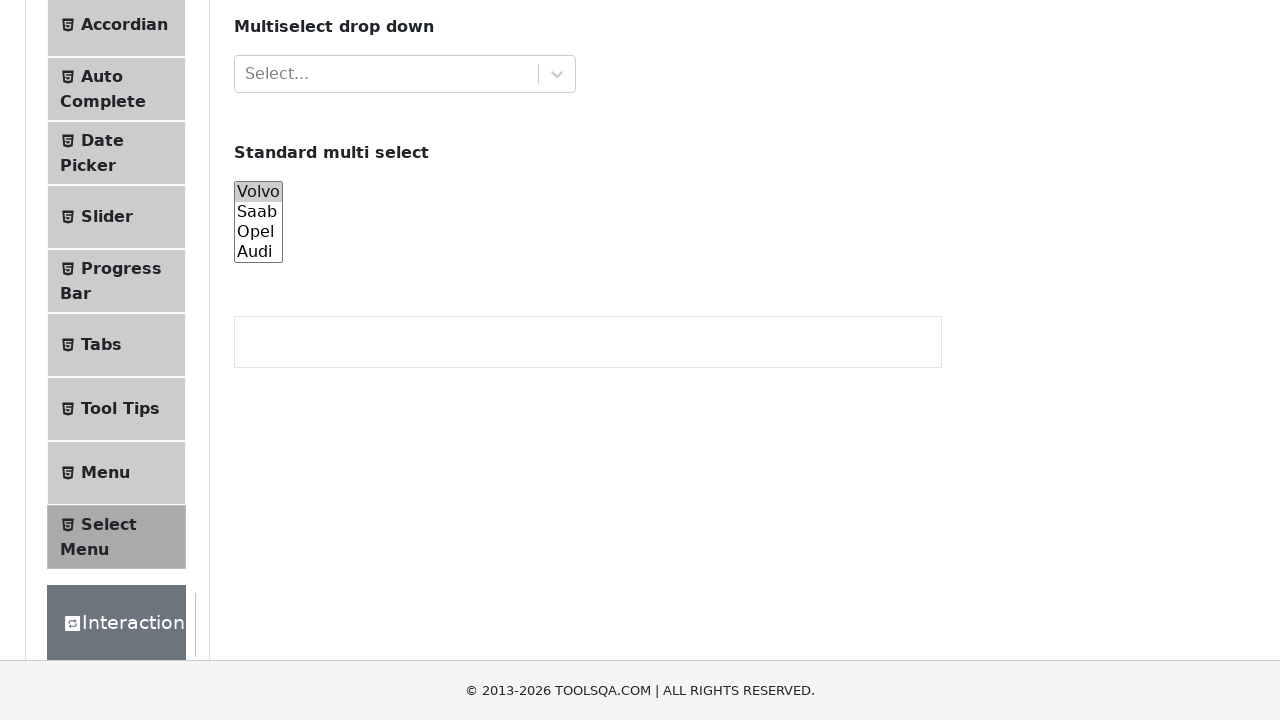

Selected third option (index 2) from multi-select dropdown on #cars
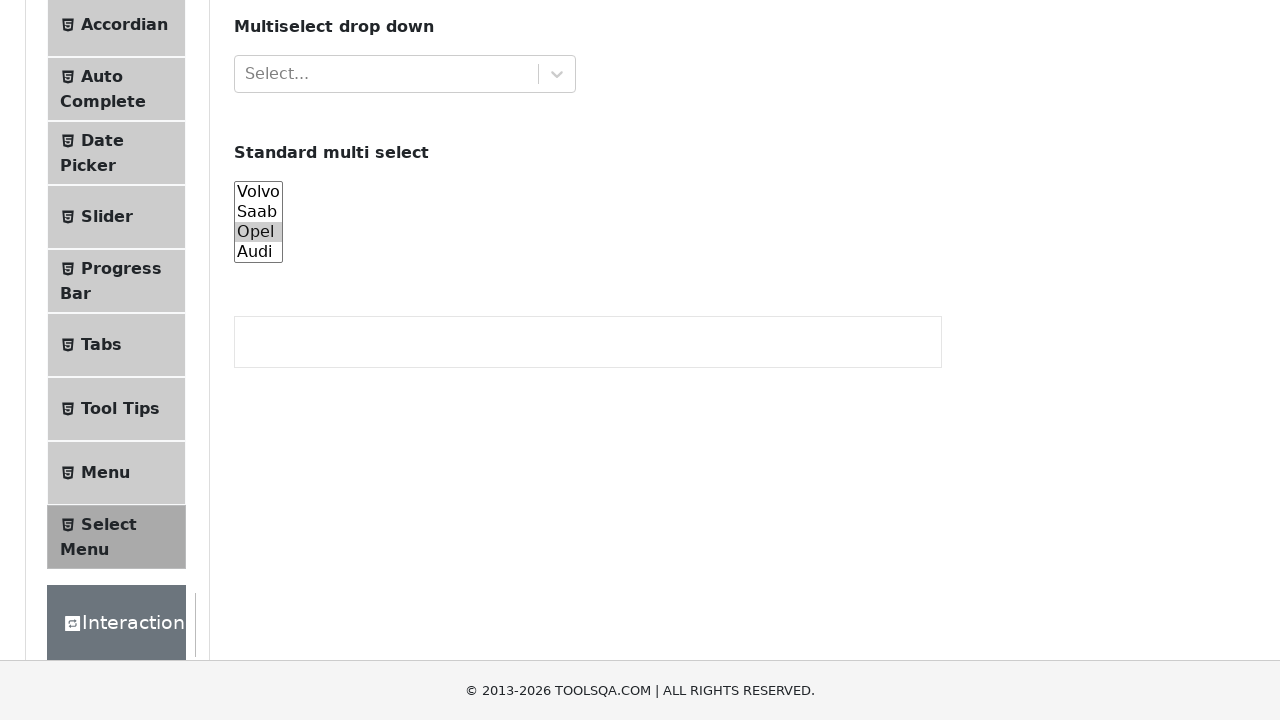

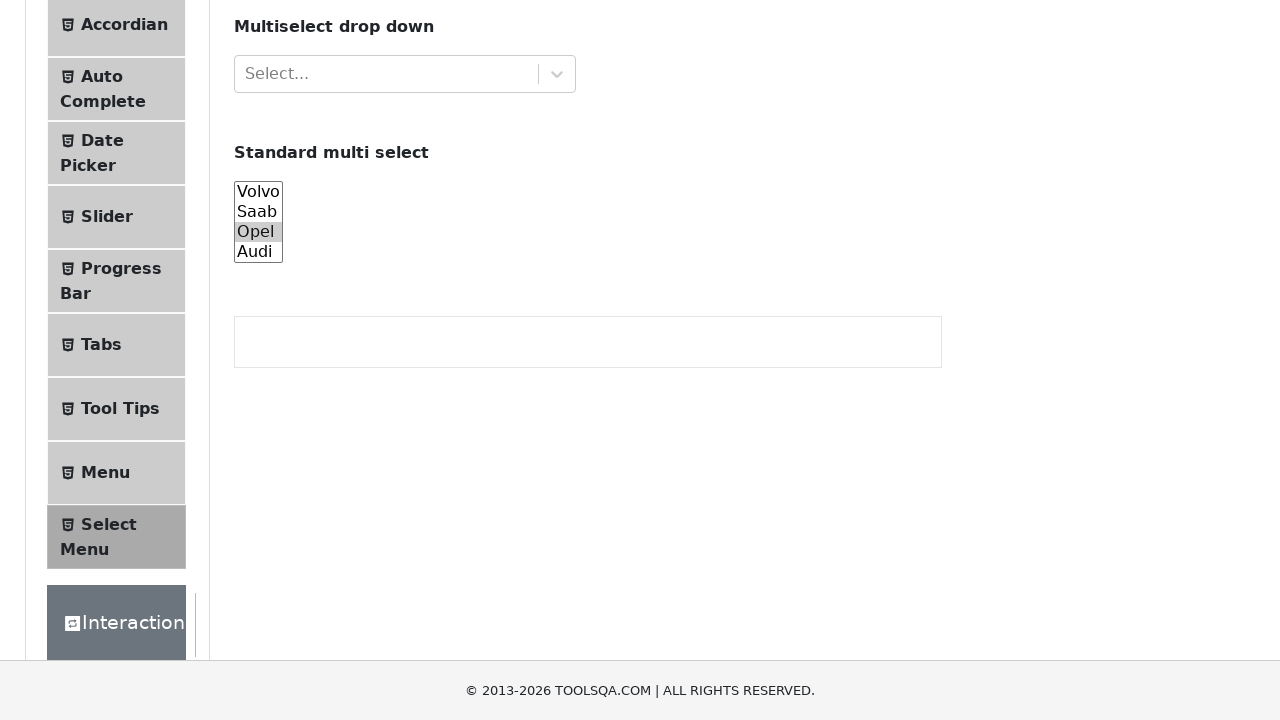